Tests that clicking the page footer link opens the Elemental Selenium website in a new tab

Starting URL: https://the-internet.herokuapp.com/

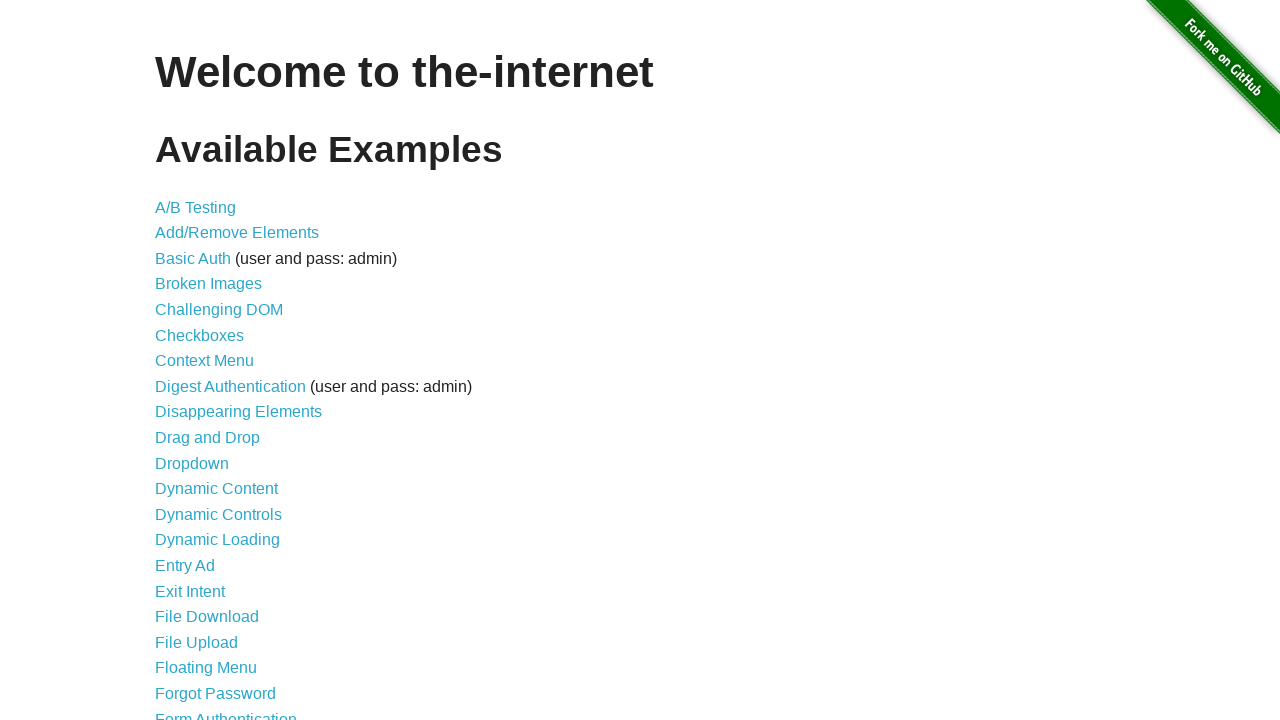

Clicked footer link to Elemental Selenium website at (684, 711) on a[href='http://elementalselenium.com/']
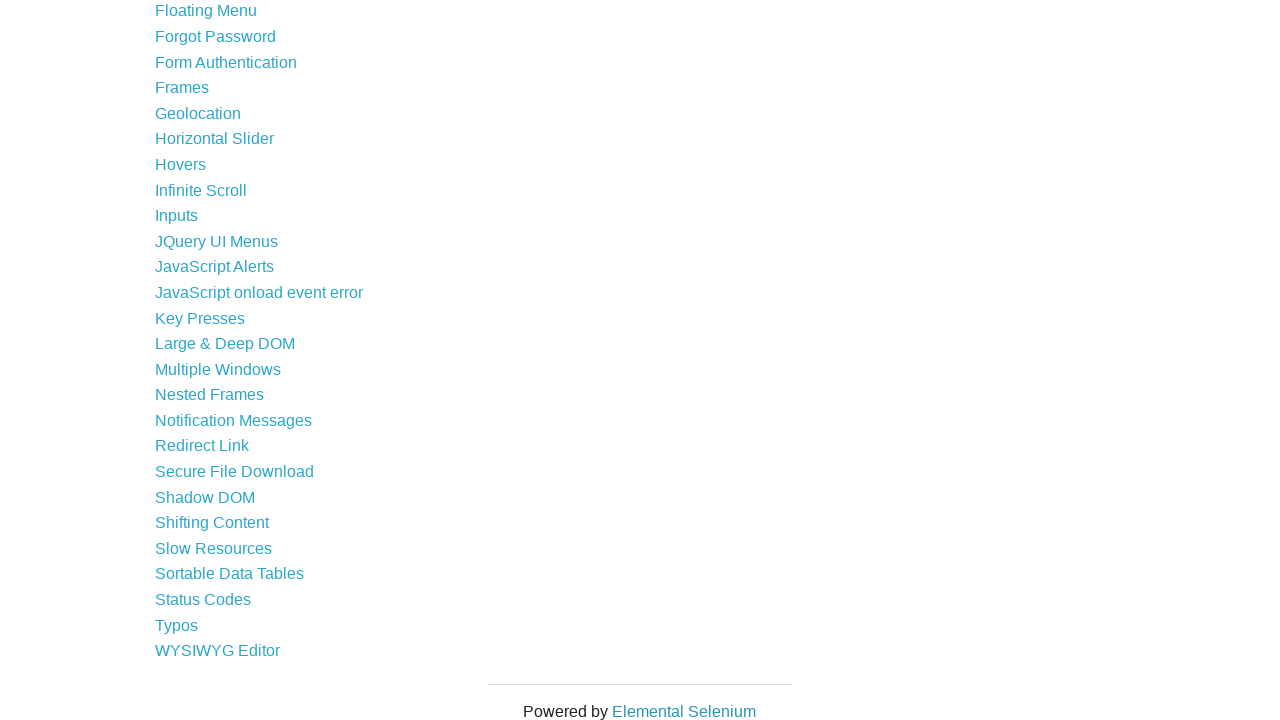

Waited 1000ms for new tab to open
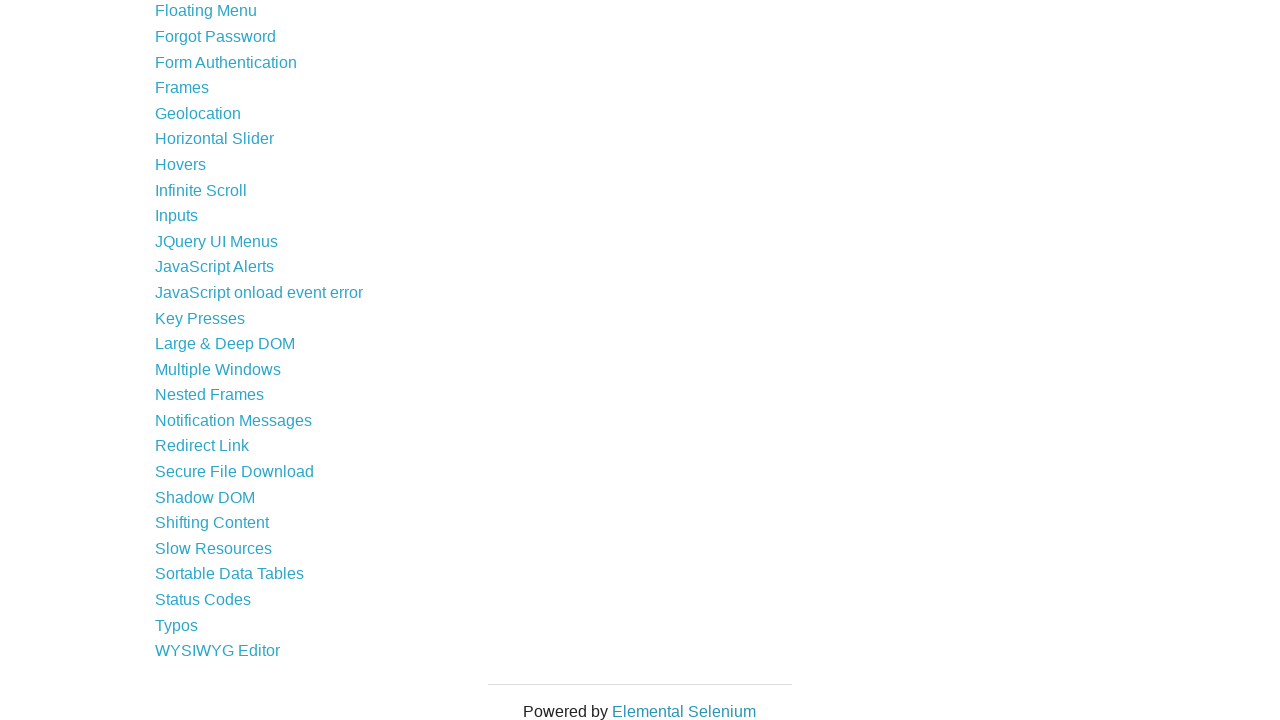

Switched to new tab opened by footer link
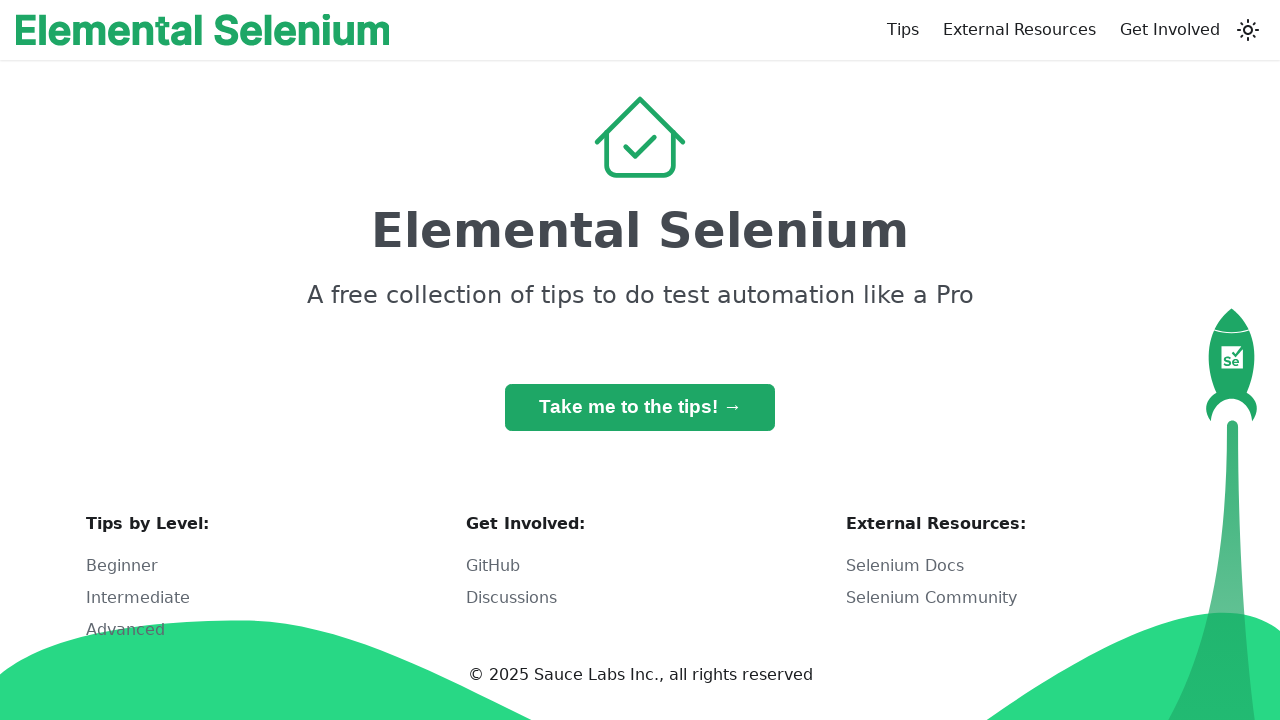

New tab page loaded (domcontentloaded state)
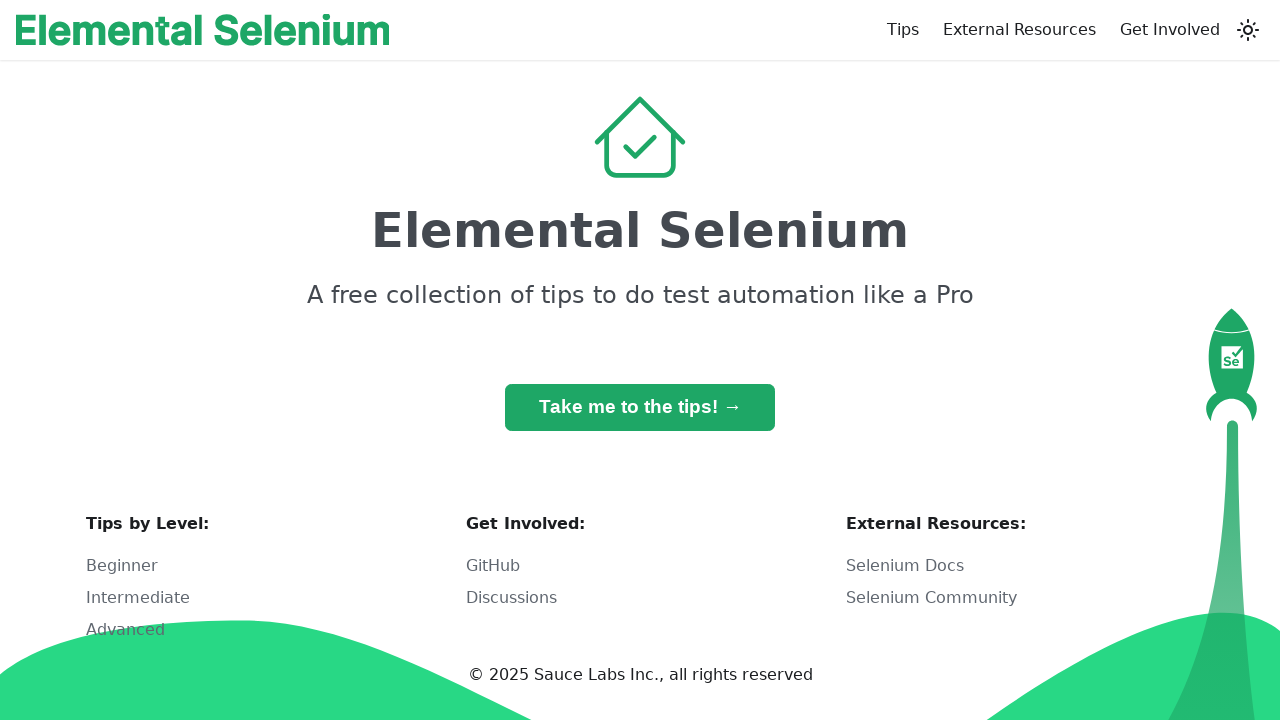

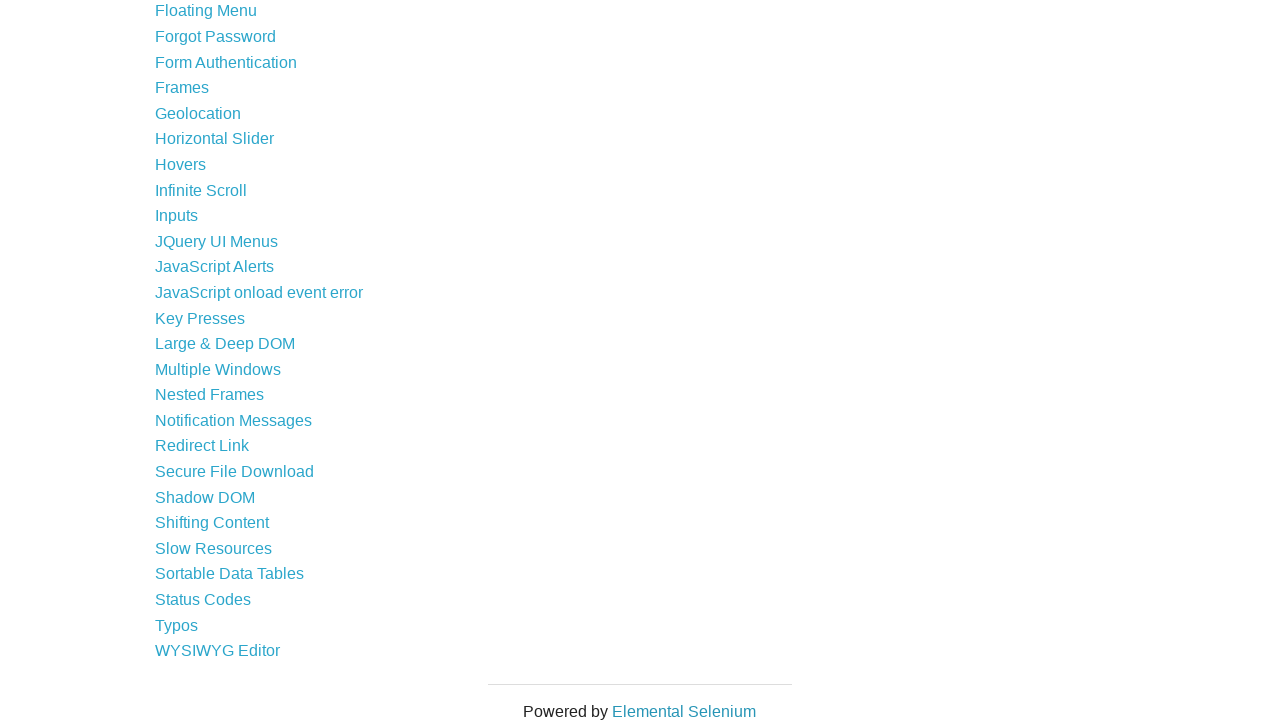